Tests various browser window manipulation methods and WebElement interactions on the Guess website

Starting URL: https://www.guess.com/ca/en/home/

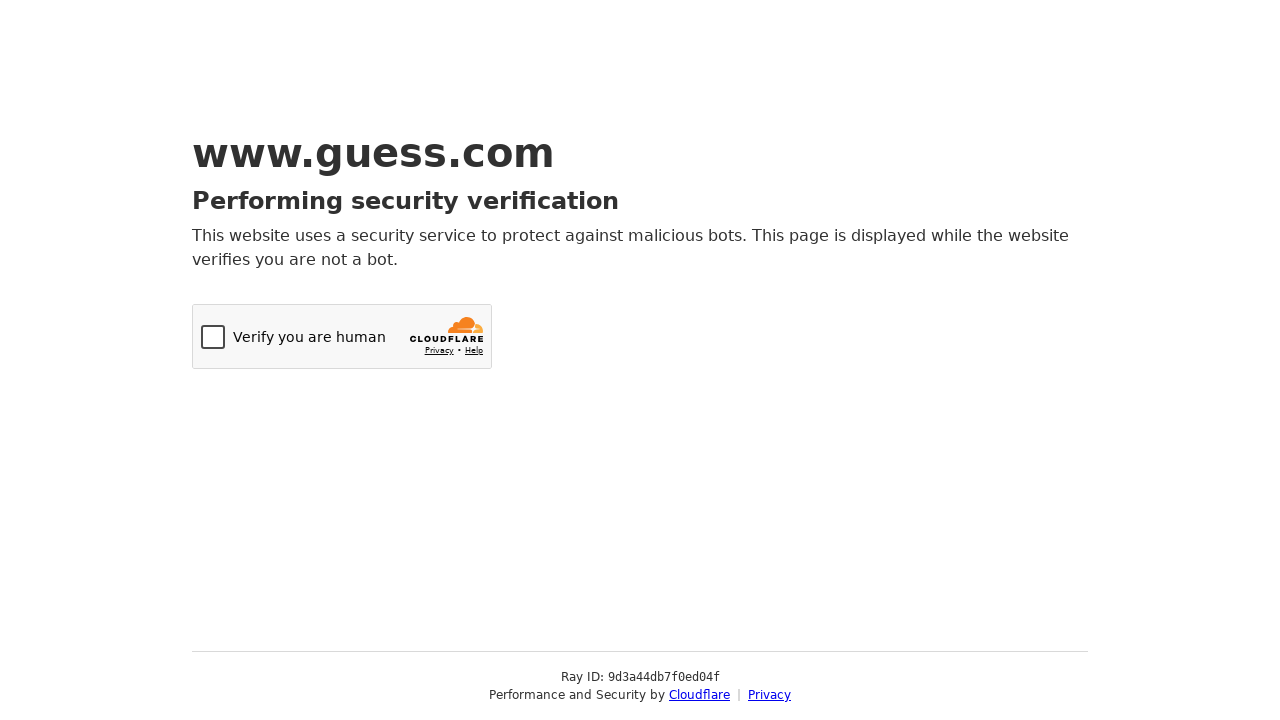

Resized viewport to fullscreen (1920x1080)
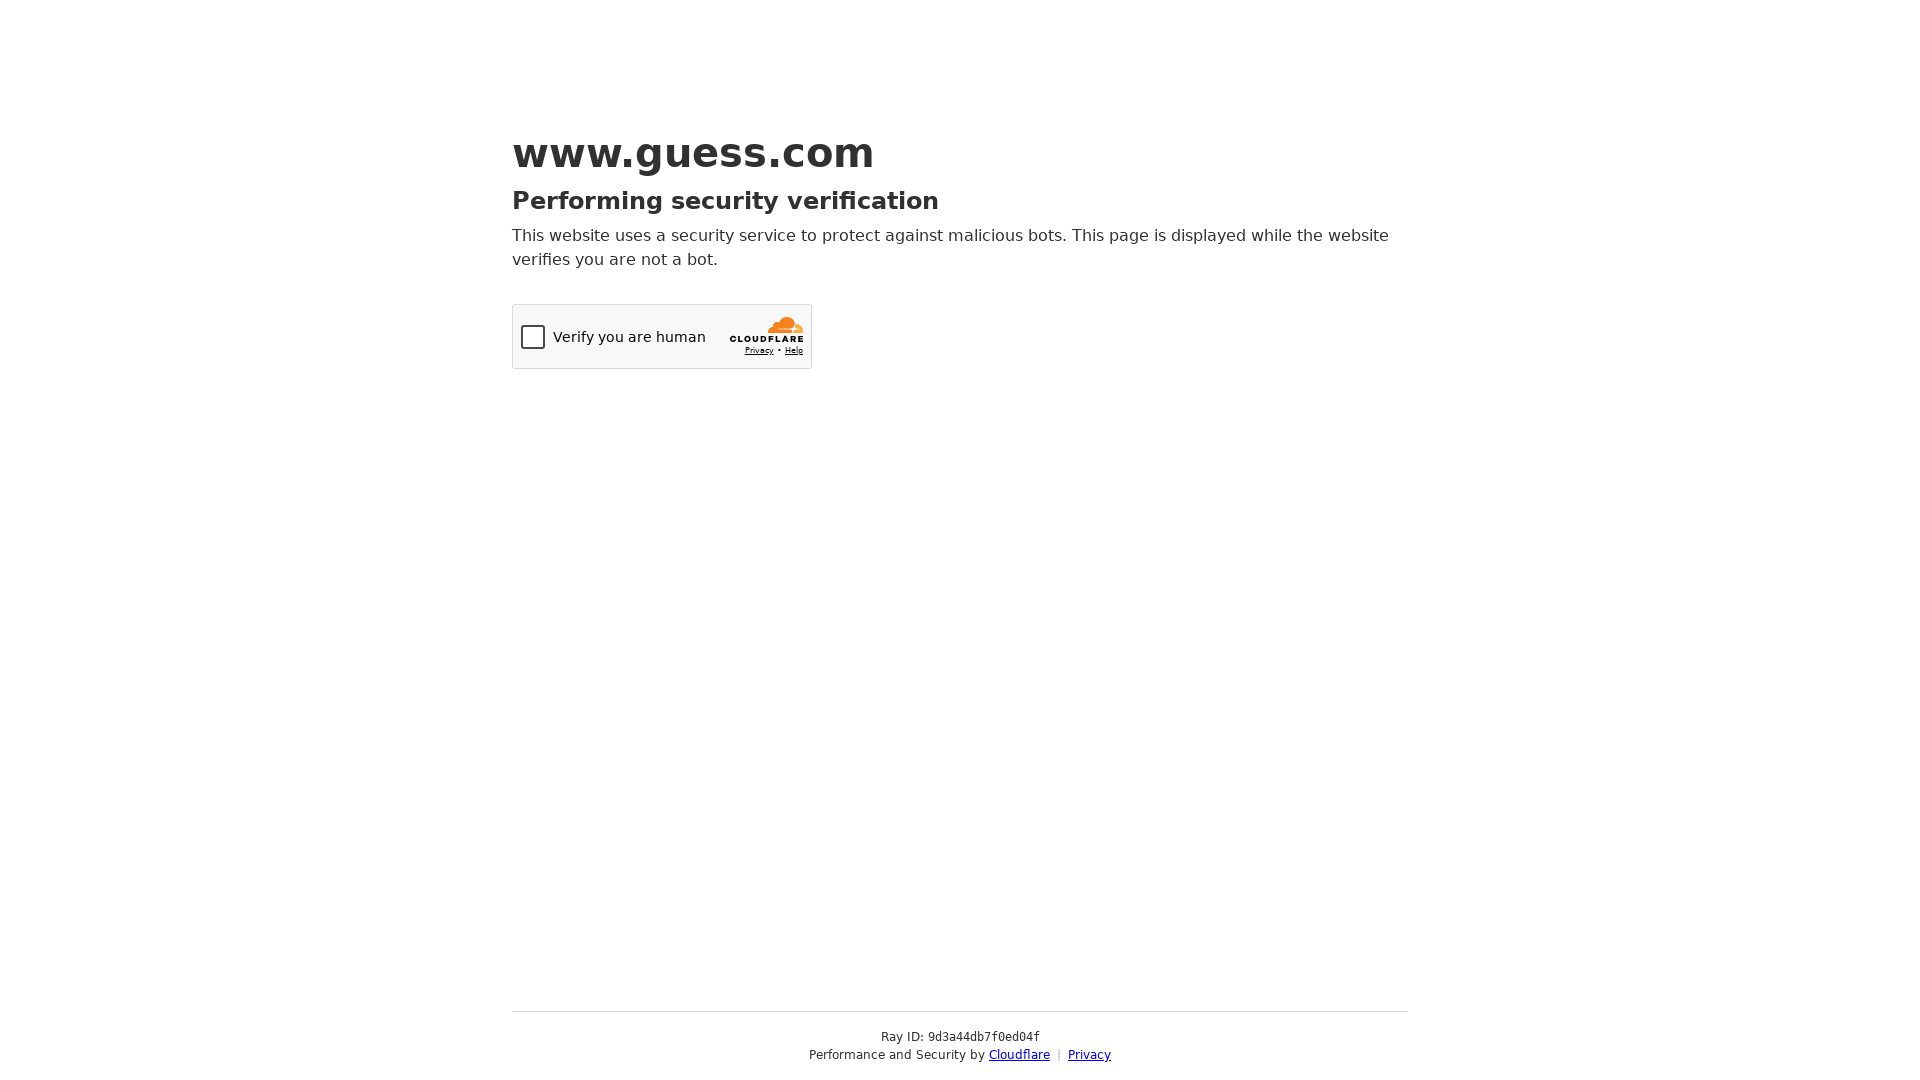

Resized viewport to 960x960
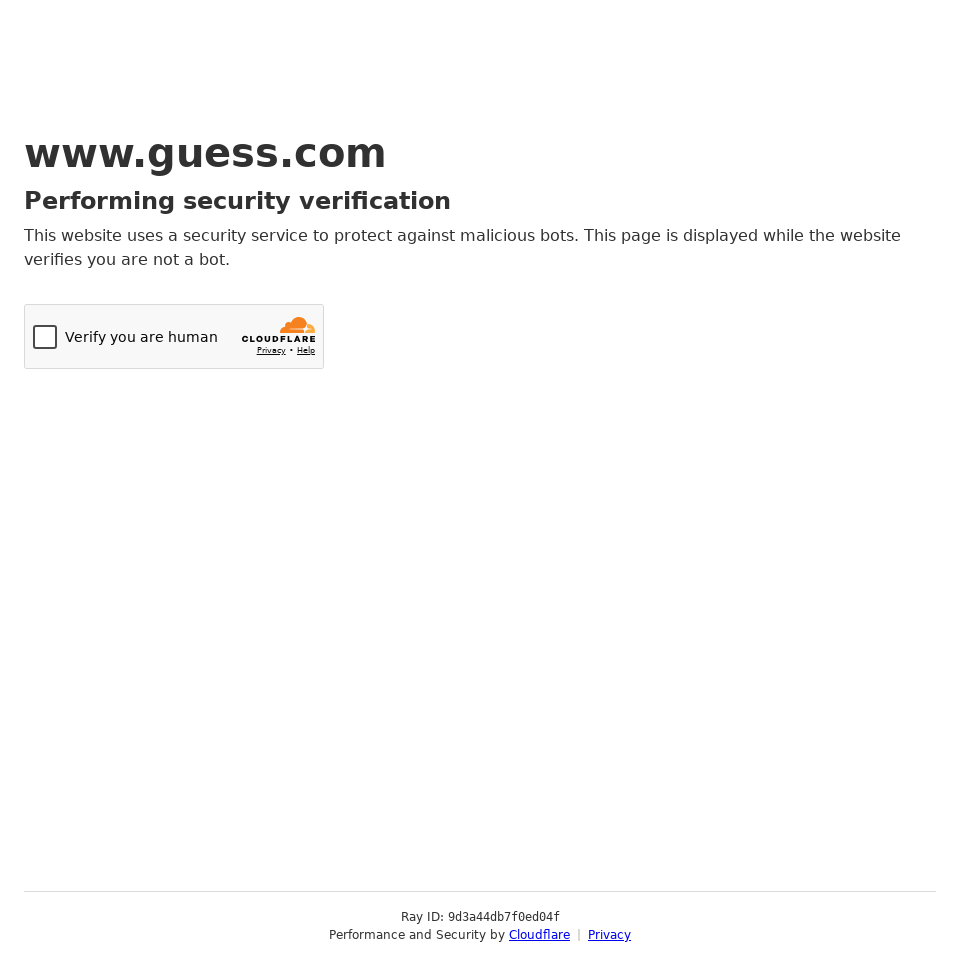

Retrieved current viewport size: 960x960
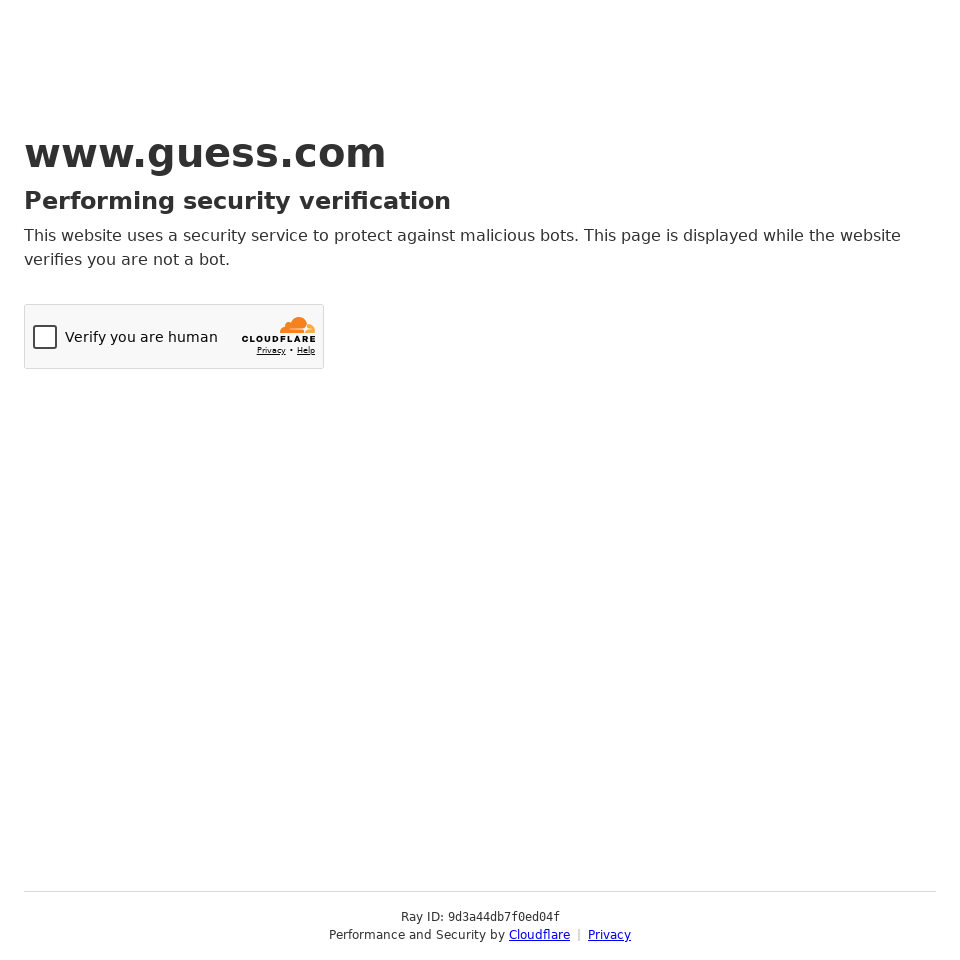

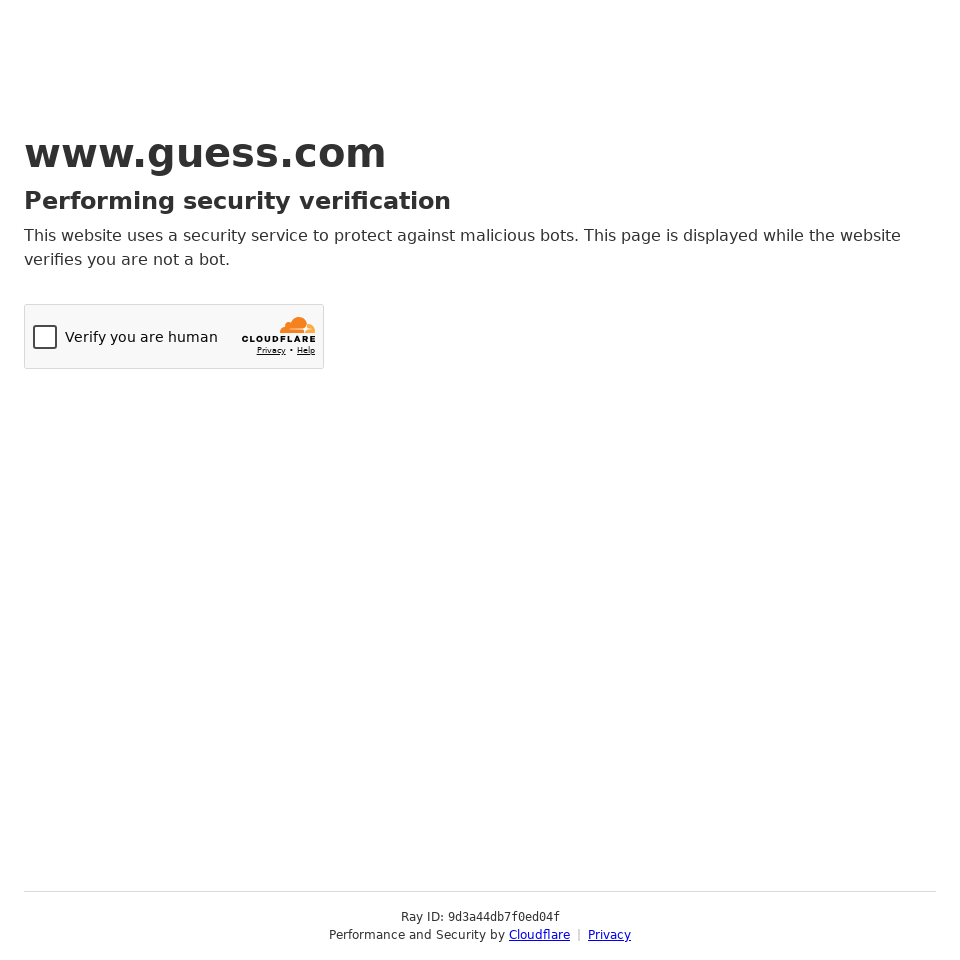